Tests basic navigation by visiting example.org and clicking on a link, waiting for the page to fully load after navigation.

Starting URL: http://example.org

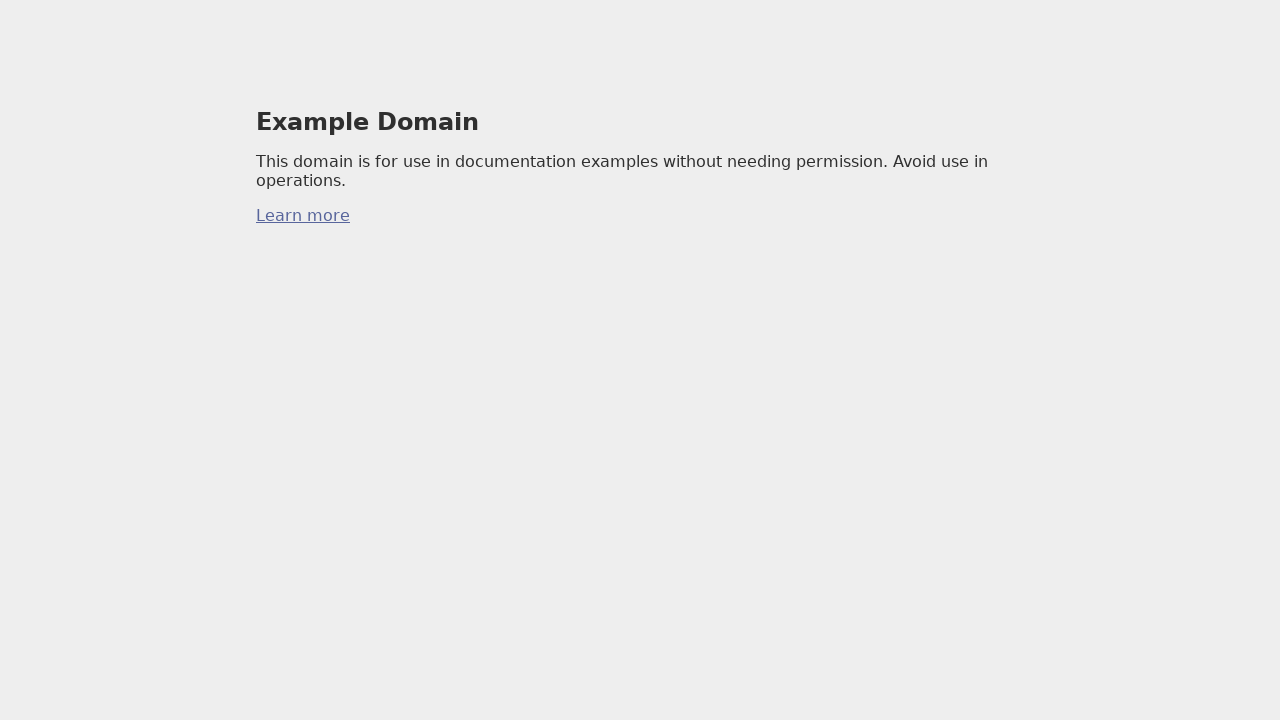

Clicked link and waited for navigation to complete with networkidle at (303, 216) on a
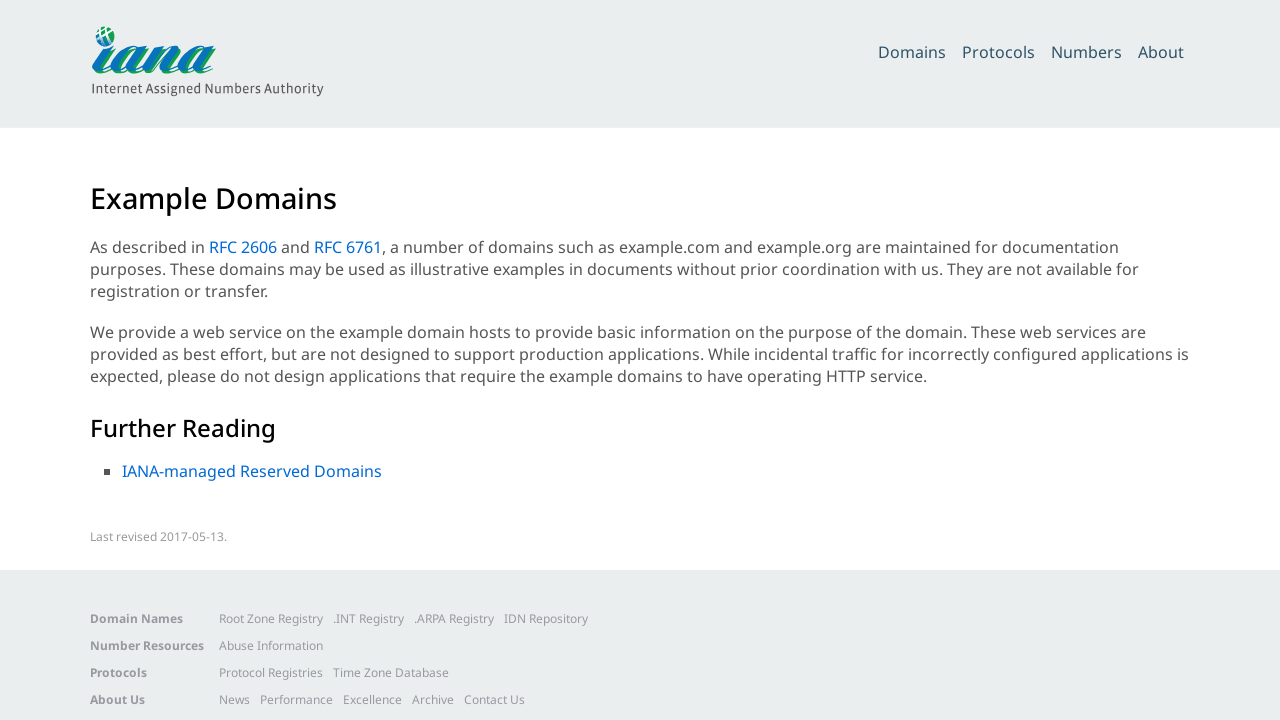

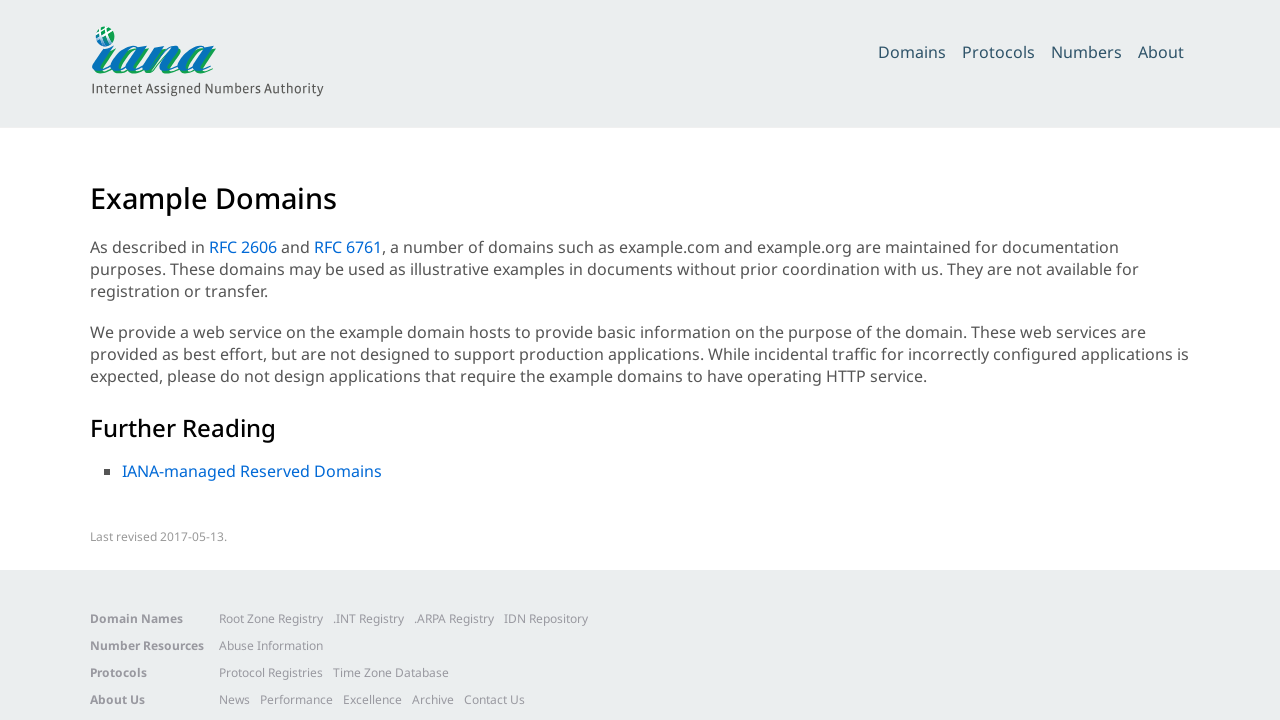